Tests the Add/Remove Elements functionality by clicking the Add Element button, verifying the Delete button appears, clicking Delete, and verifying it disappears

Starting URL: https://the-internet.herokuapp.com/add_remove_elements/

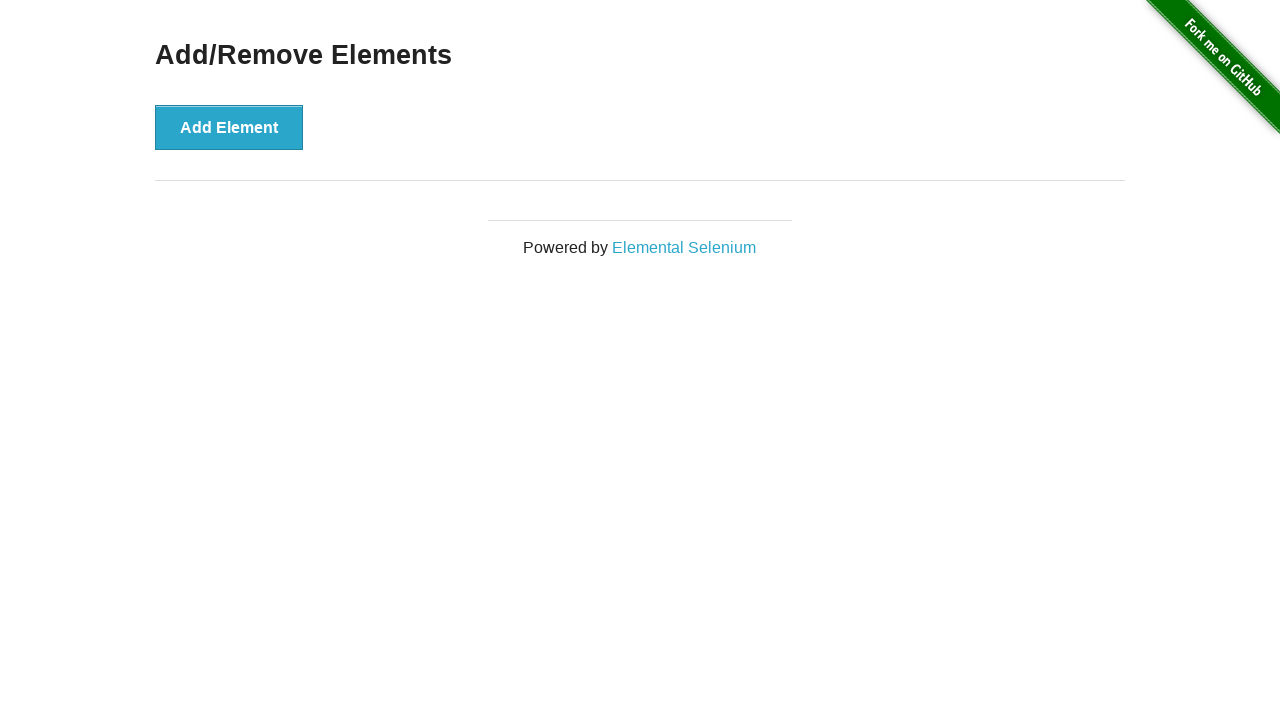

Navigated to Add/Remove Elements page
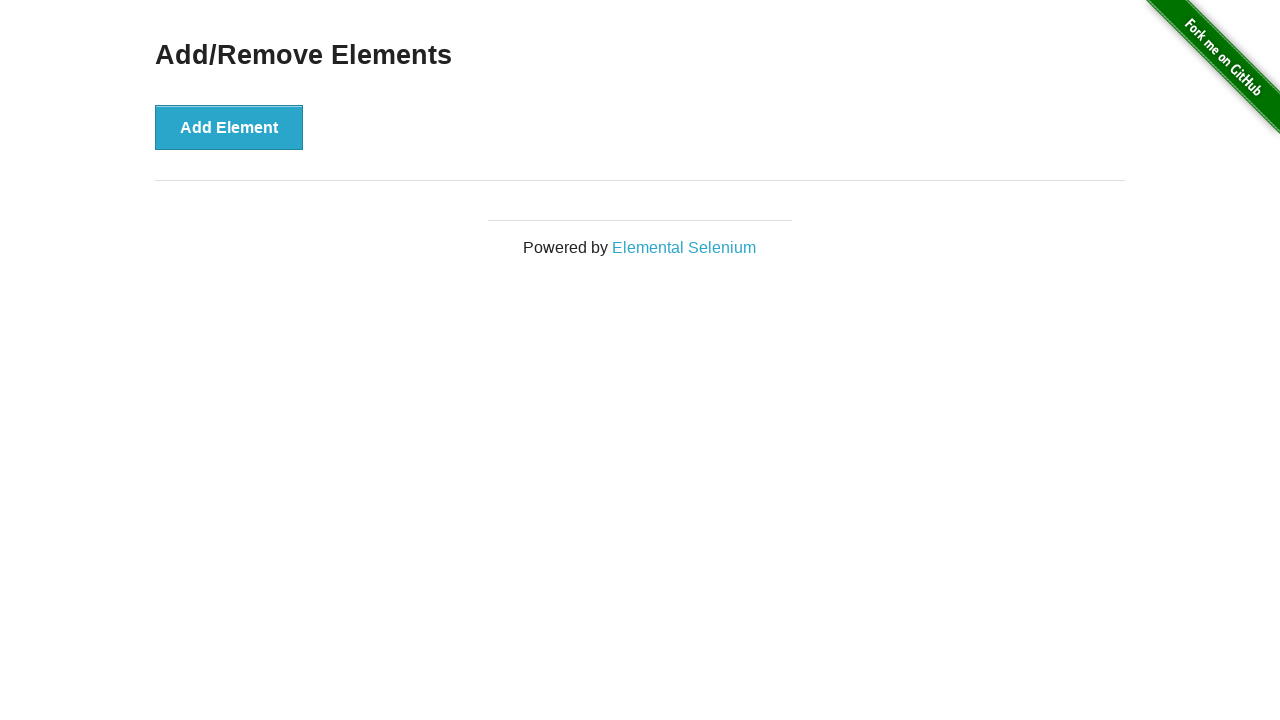

Clicked Add Element button at (229, 127) on xpath=//button[text()='Add Element']
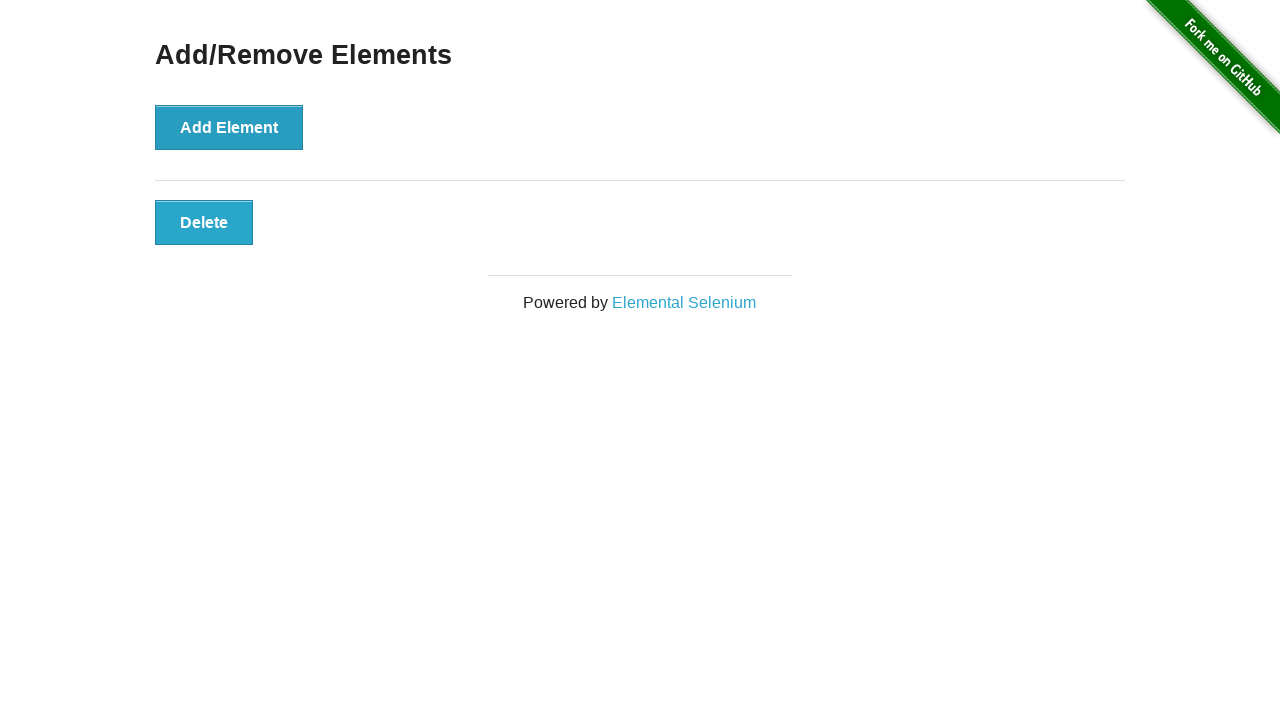

Delete button appeared and is visible
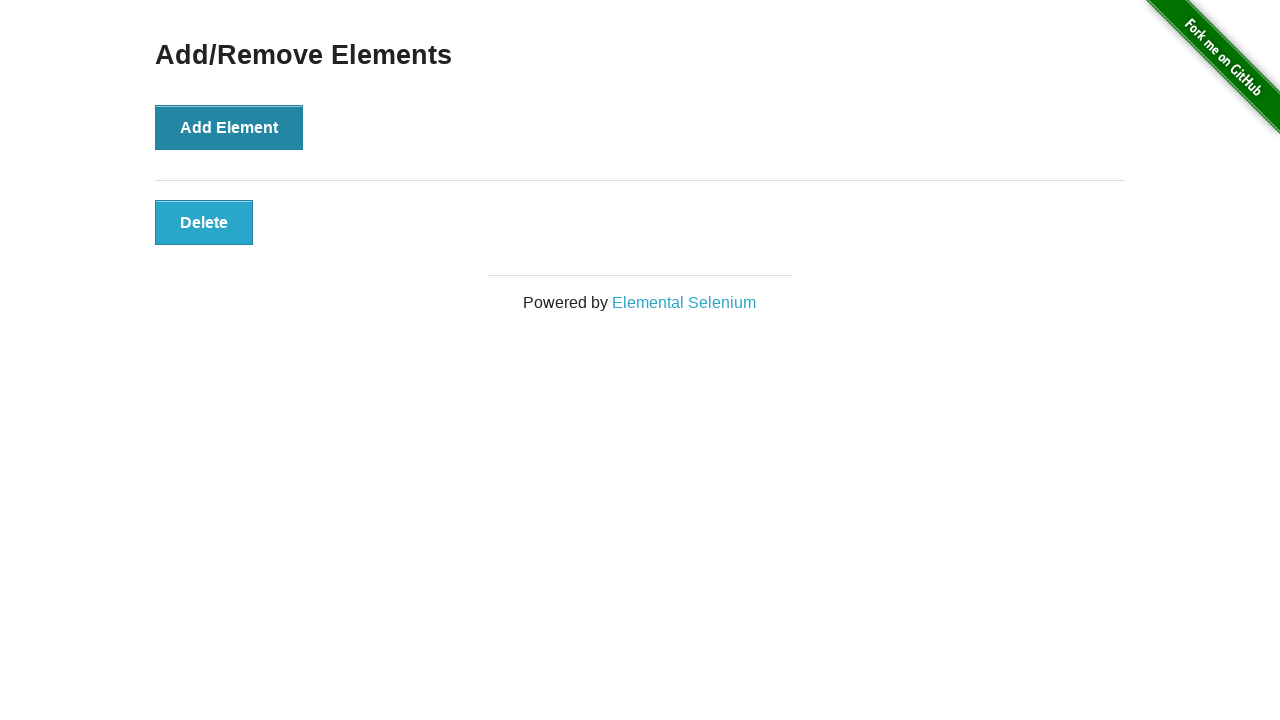

Clicked Delete button at (204, 222) on xpath=//button[text()='Delete']
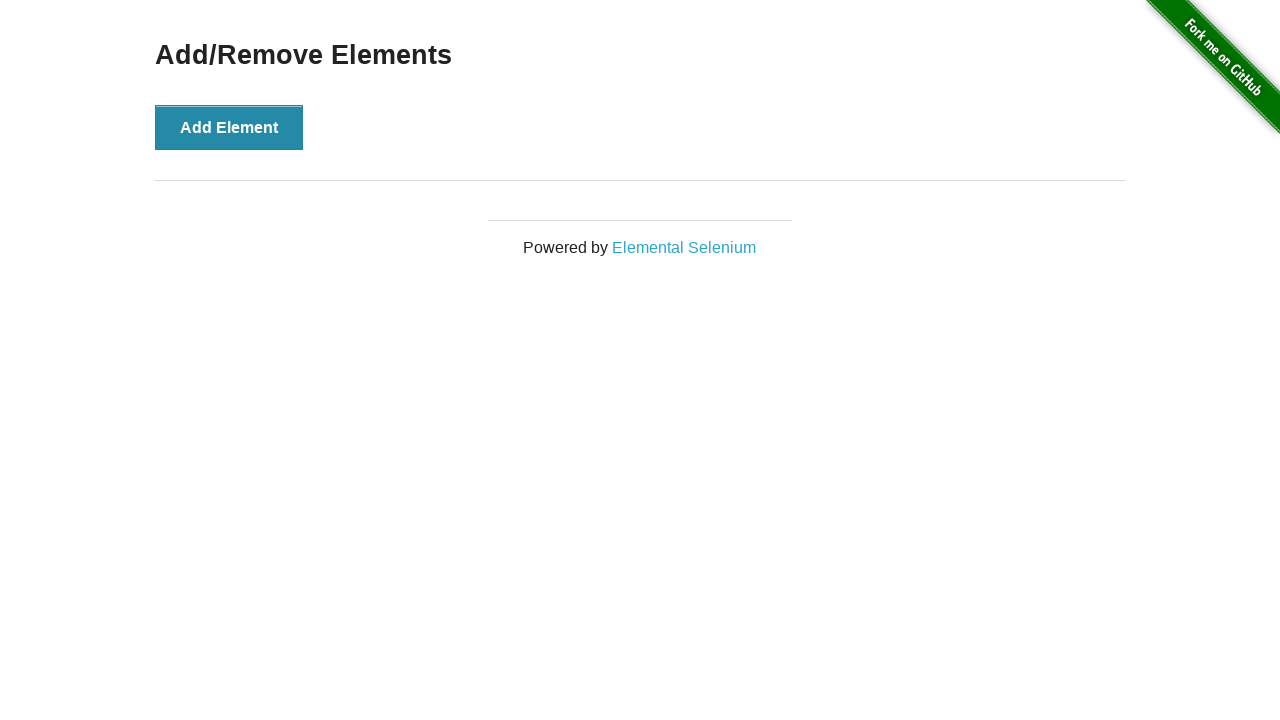

Delete button has been removed from the page
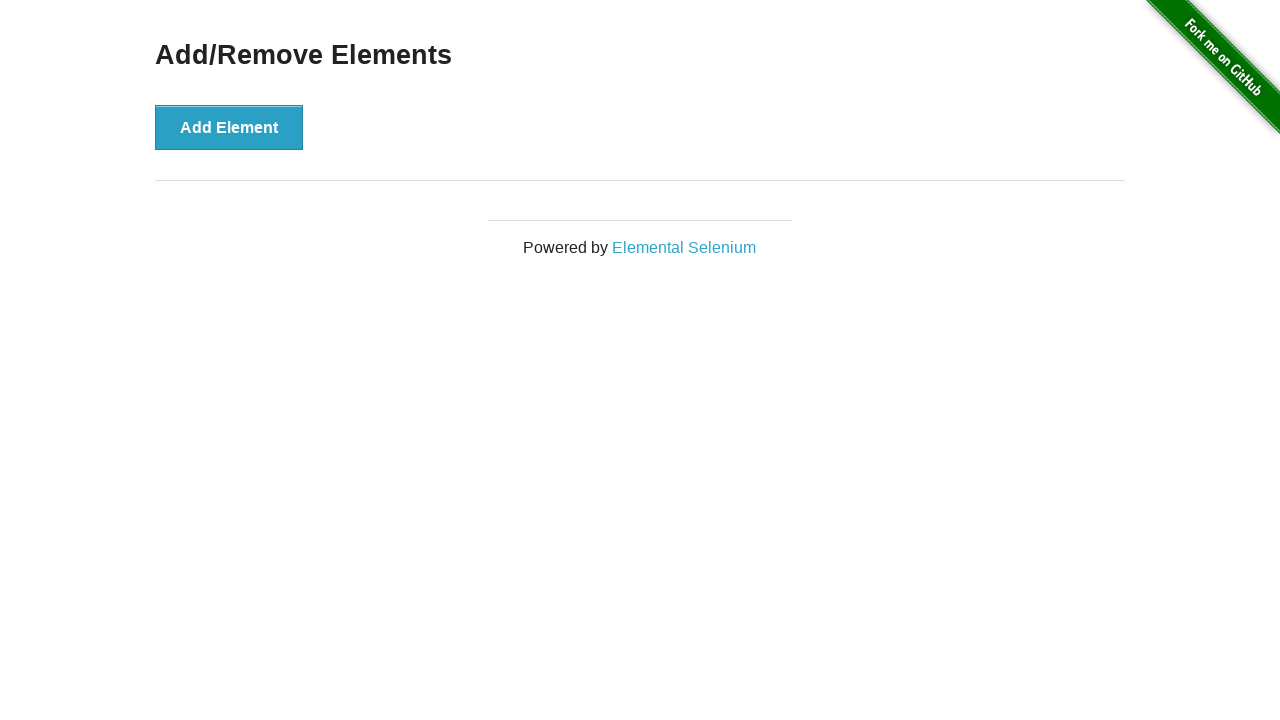

Add/Remove Elements heading is still visible
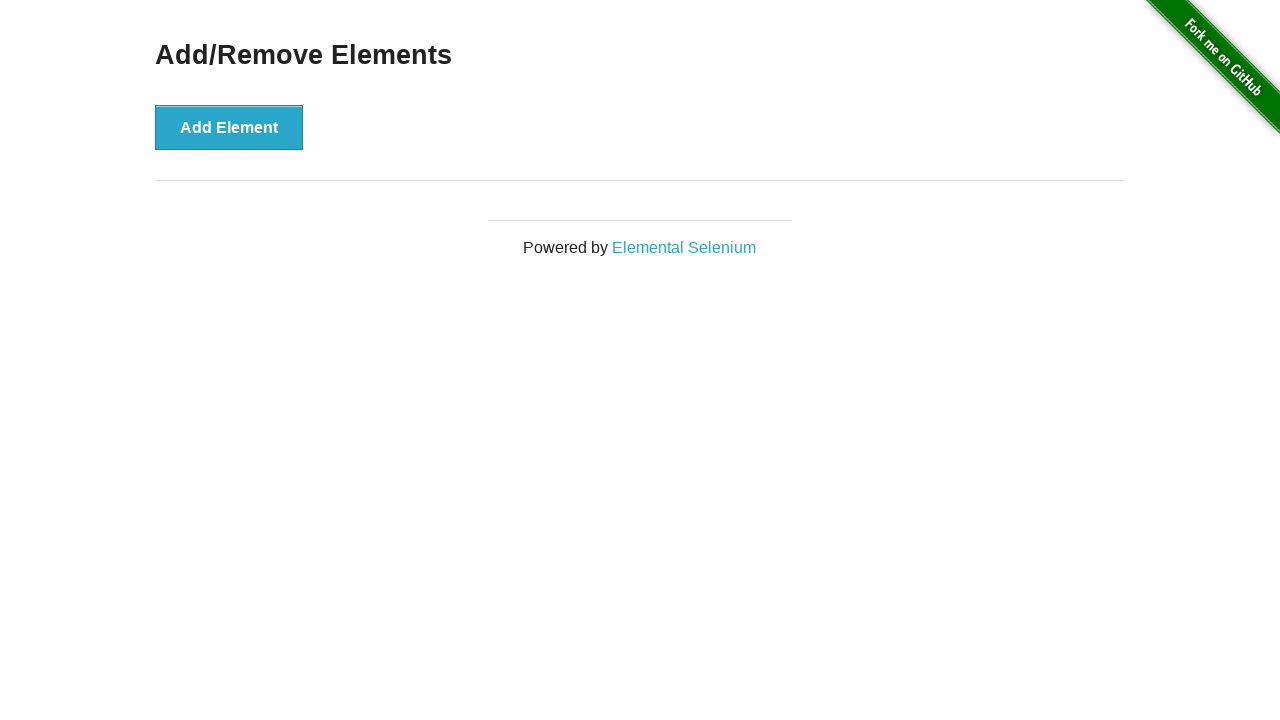

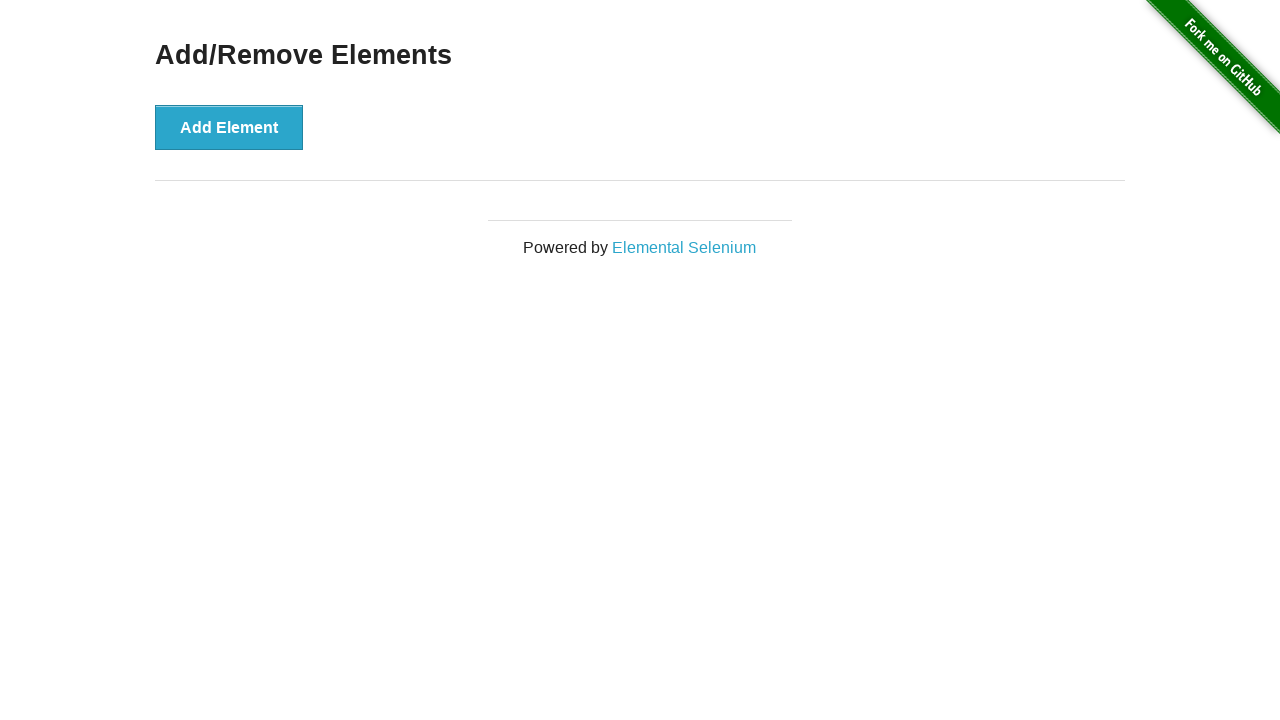